Verifies that clicking the Contact link opens the contact modal dialog

Starting URL: https://www.demoblaze.com/

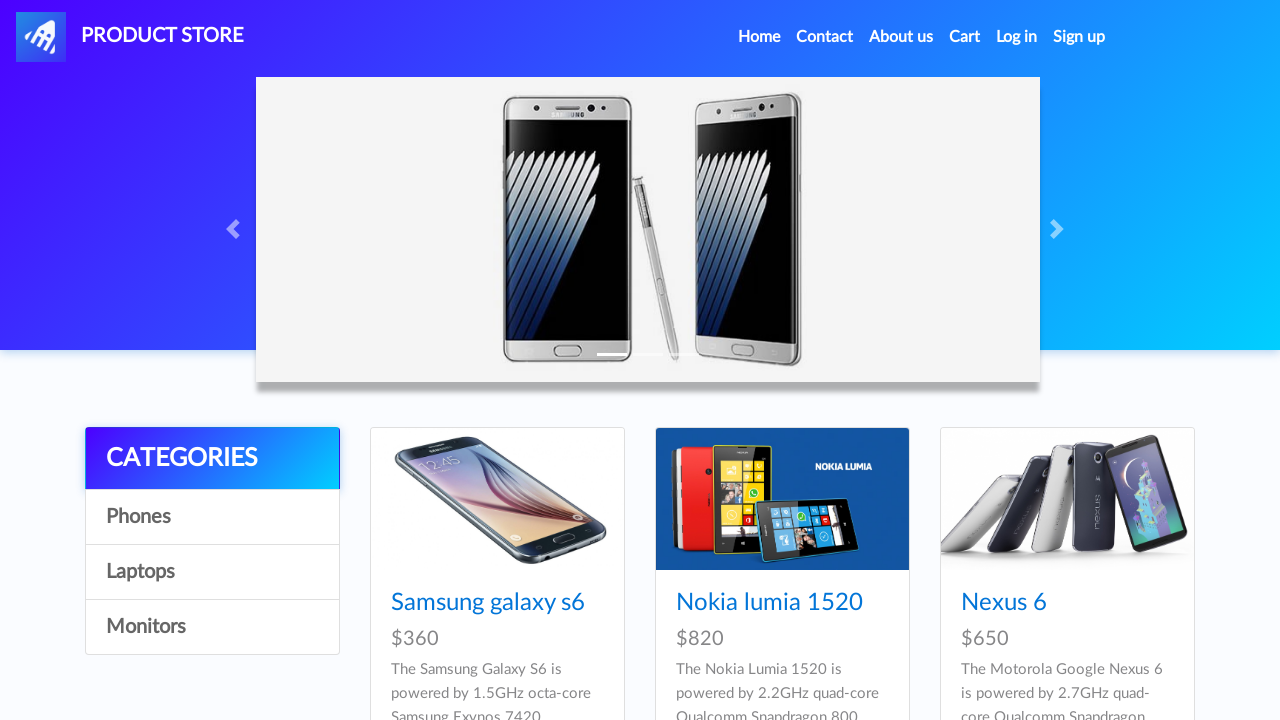

Clicked Contact link at (825, 37) on xpath=//a[text()='Contact']
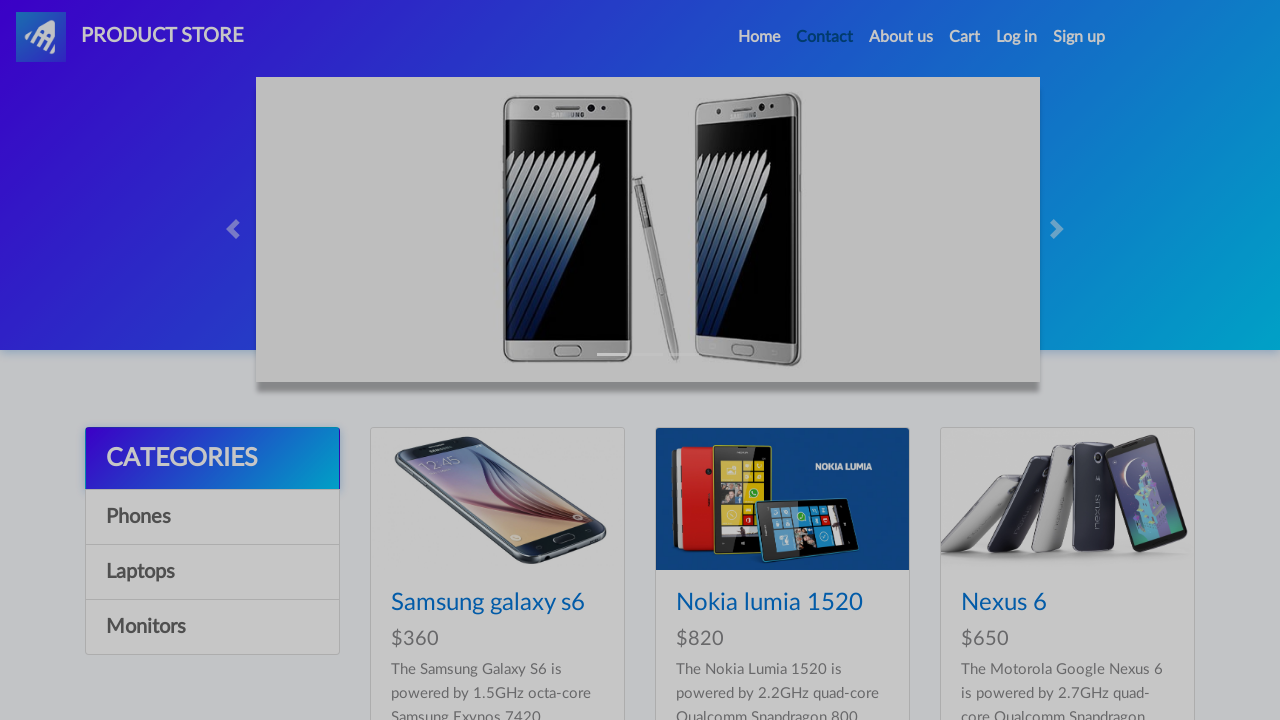

Contact modal appeared
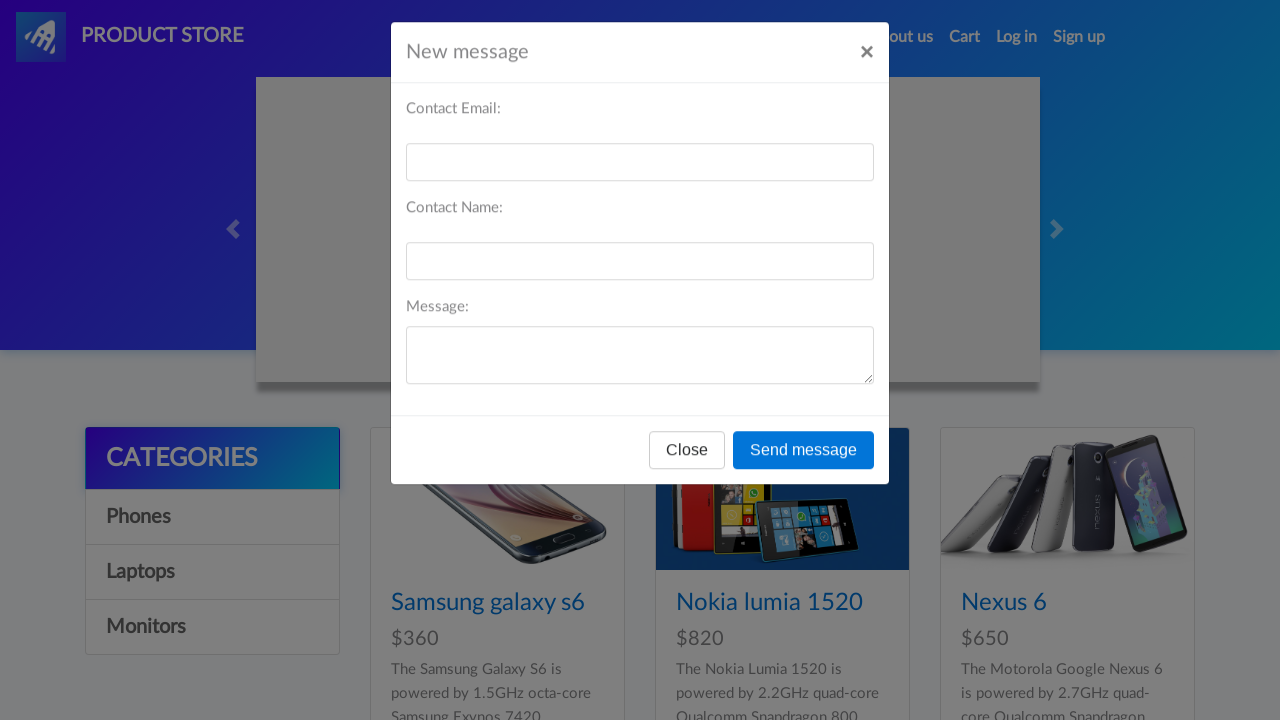

Verified contact modal is visible
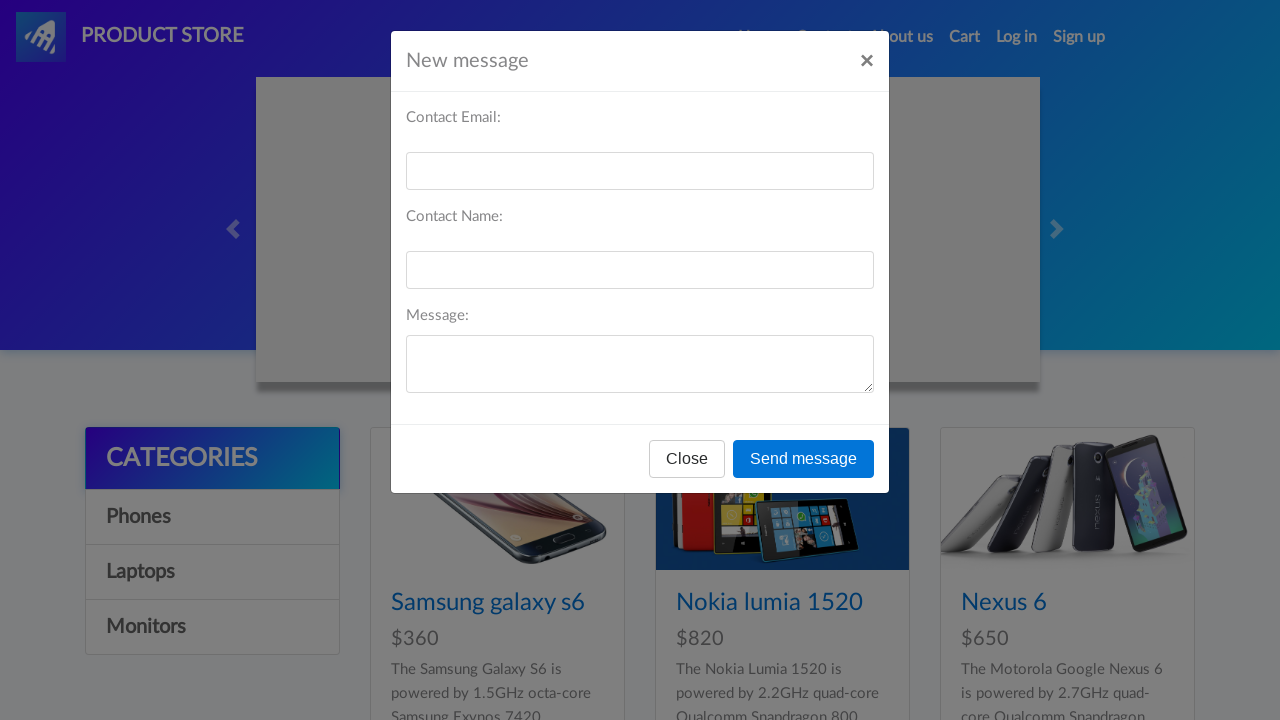

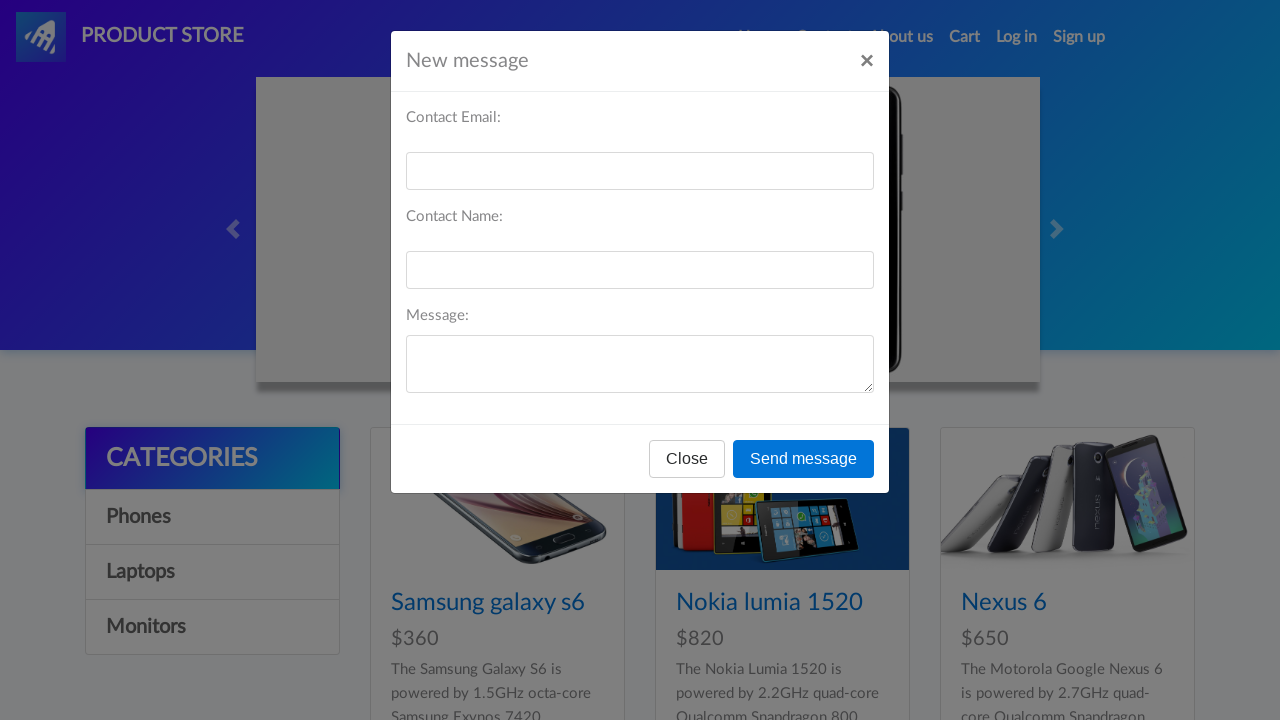